Navigates to the League of Legends TFT ranking page and clicks through multiple pages of rankings using the pagination controls

Starting URL: https://lol.qq.com/tft/#/rank/tier

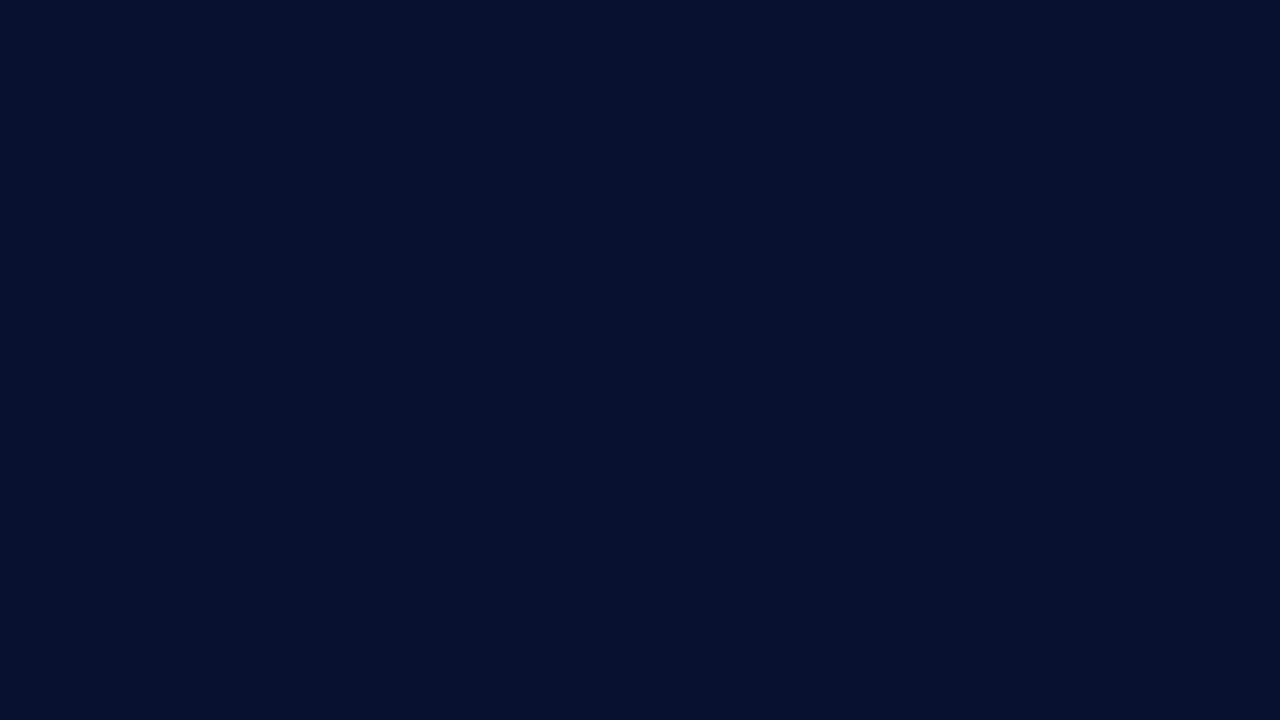

Waited for ranking list to load on TFT tier page
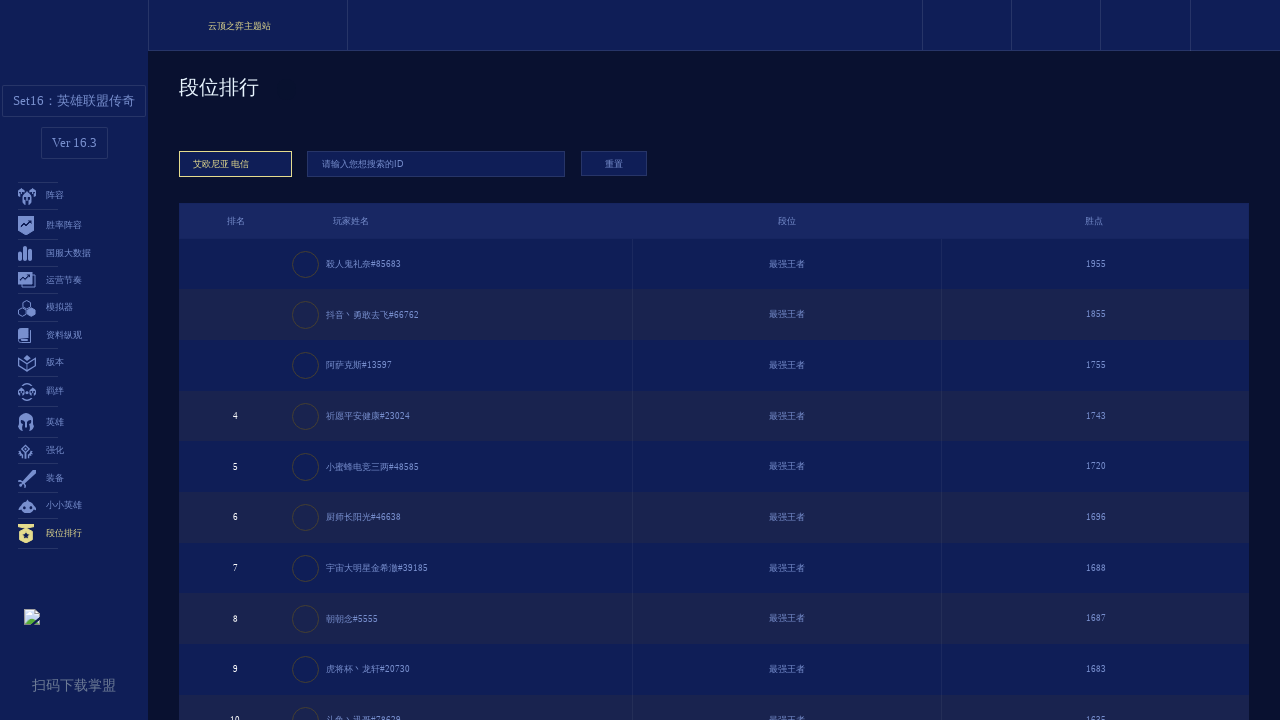

Waited for page 1 ranking content to be visible
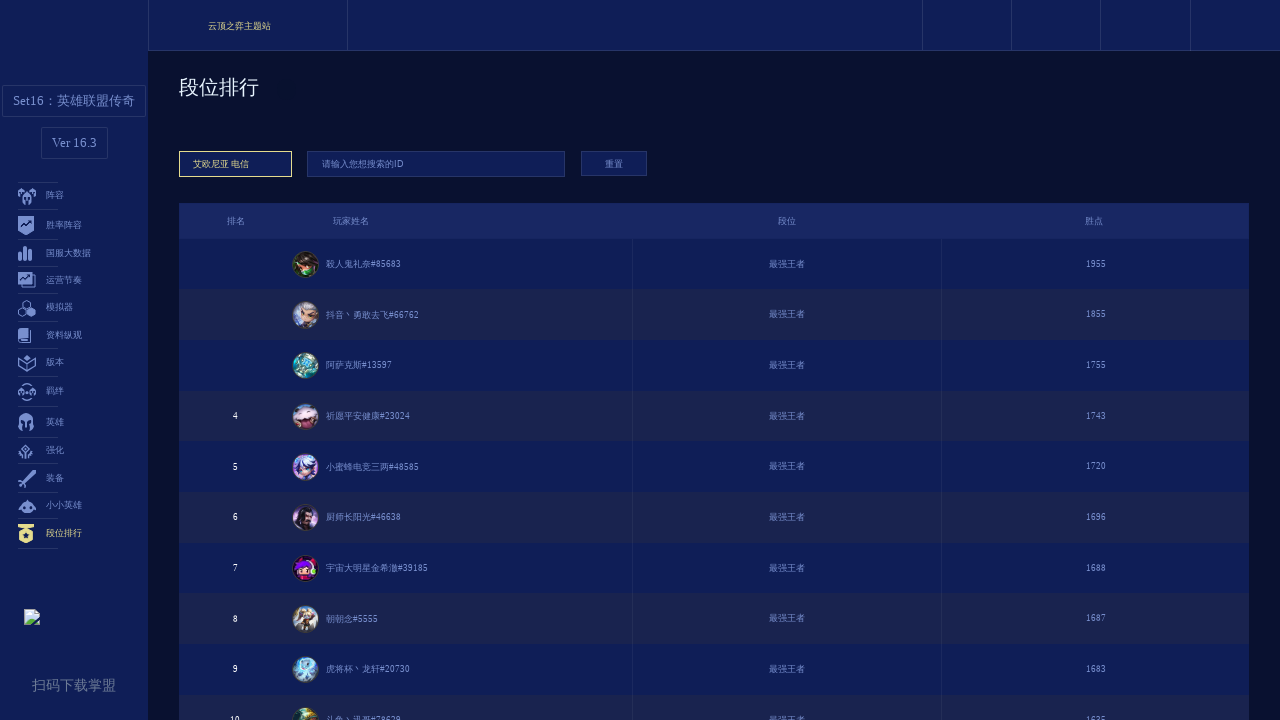

Clicked next page button to navigate to page 2 at (799, 599) on xpath=//*[@id="appMain"]/div[1]/div/div[2]/div[3]/ul/li[9]
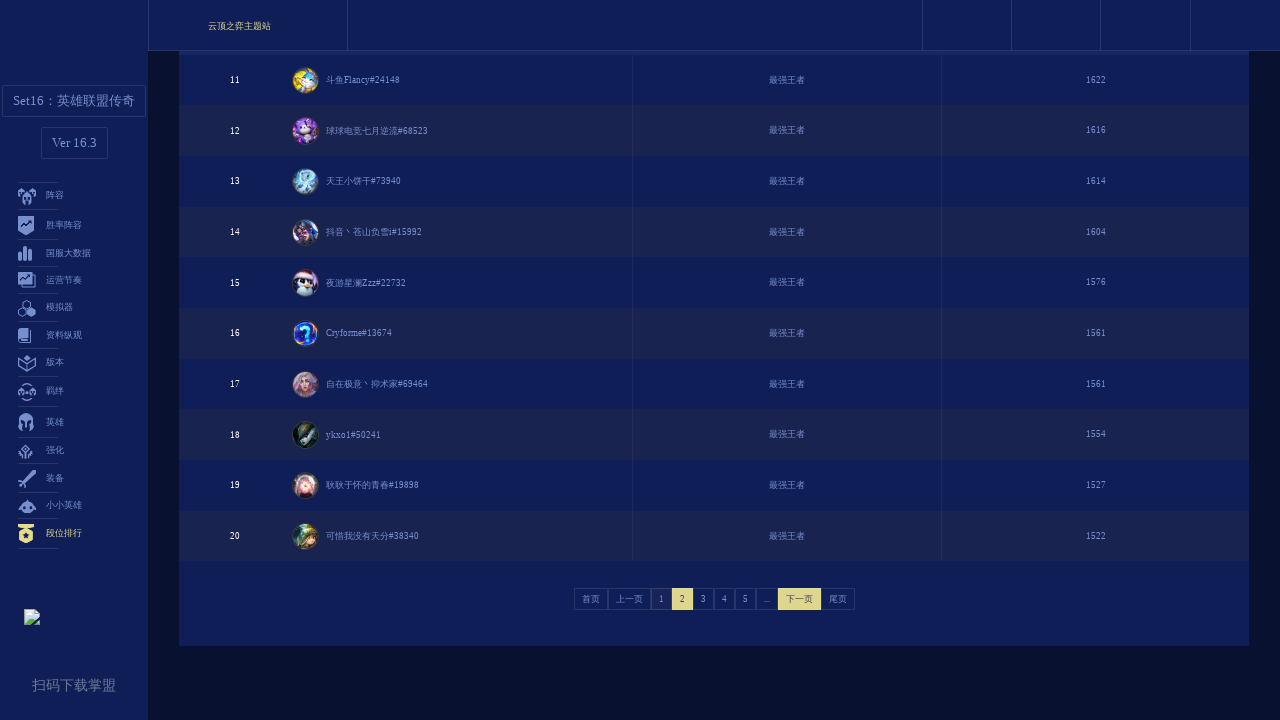

Waited for page transition animation to complete
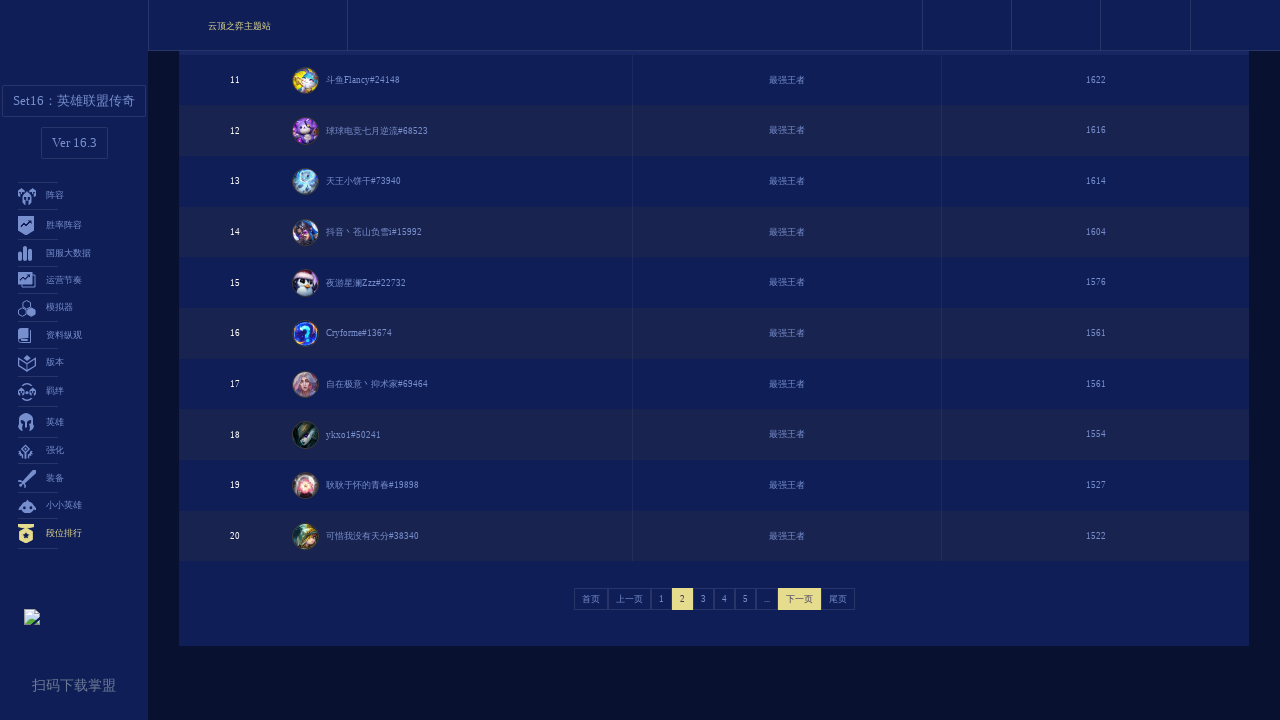

Waited for page 2 ranking content to be visible
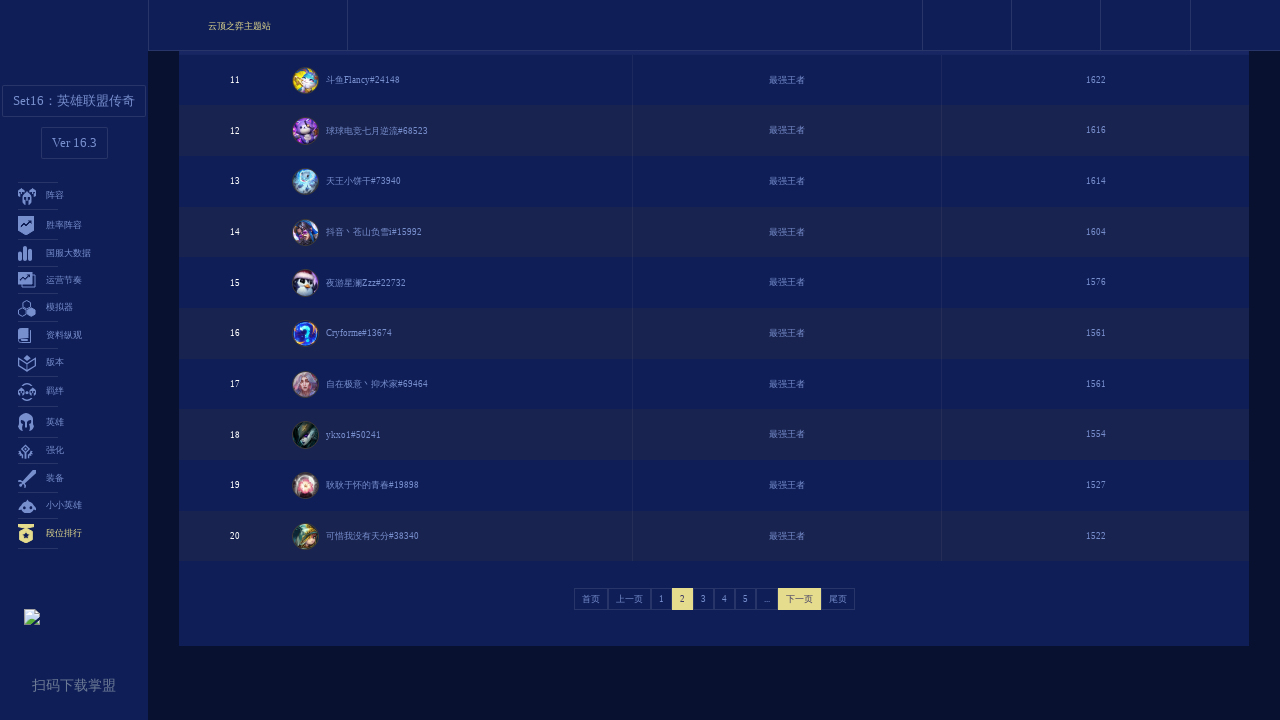

Clicked next page button to navigate to page 3 at (799, 599) on xpath=//*[@id="appMain"]/div[1]/div/div[2]/div[3]/ul/li[9]
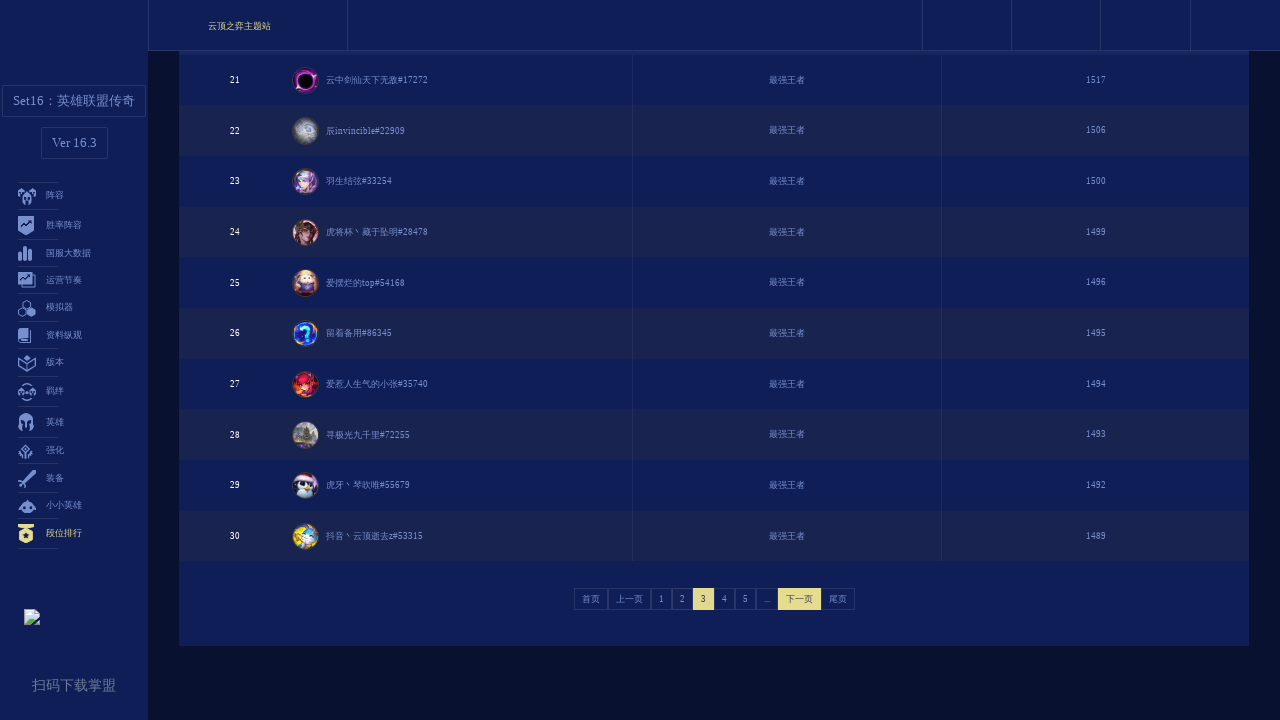

Waited for page transition animation to complete
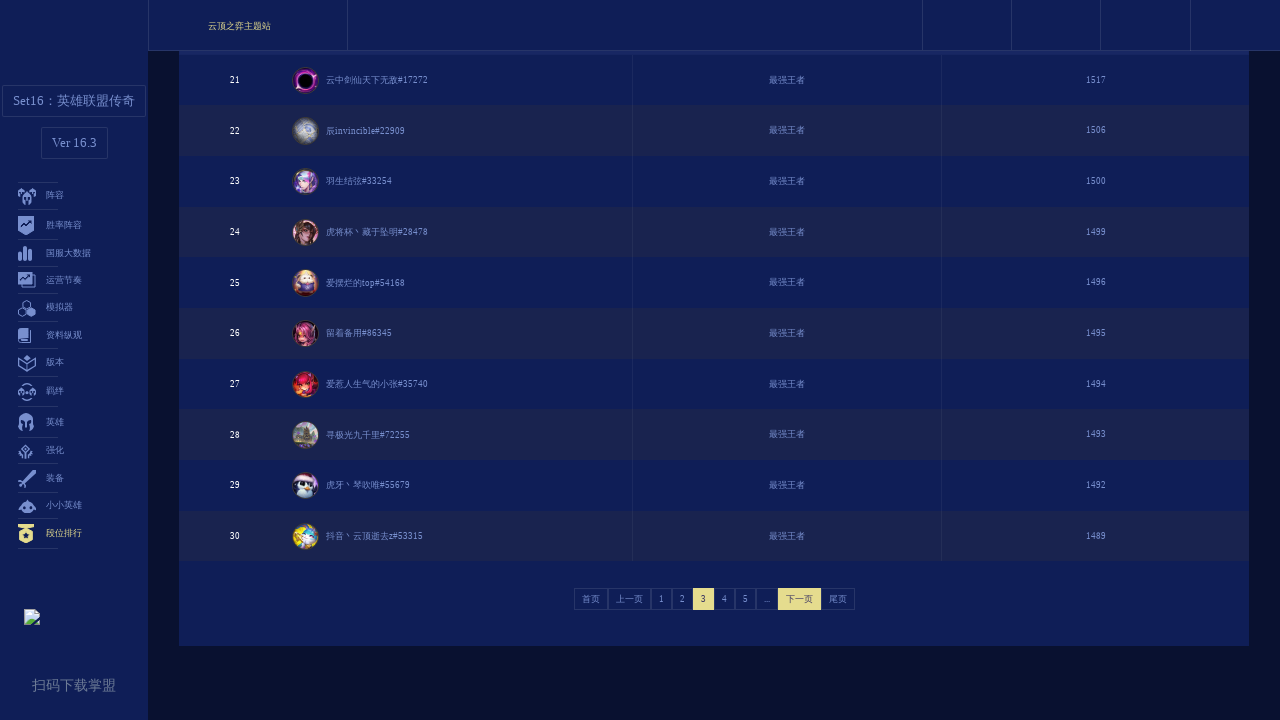

Waited for page 3 ranking content to be visible
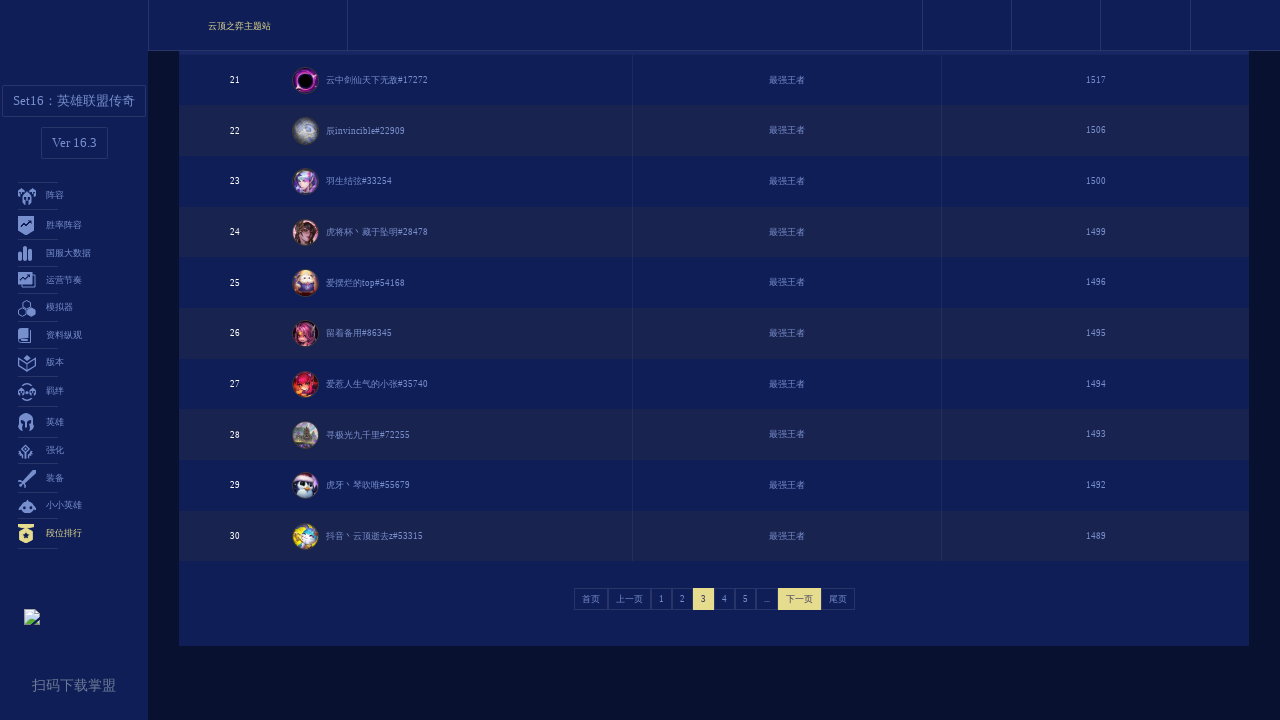

Clicked next page button to navigate to page 4 at (799, 599) on xpath=//*[@id="appMain"]/div[1]/div/div[2]/div[3]/ul/li[9]
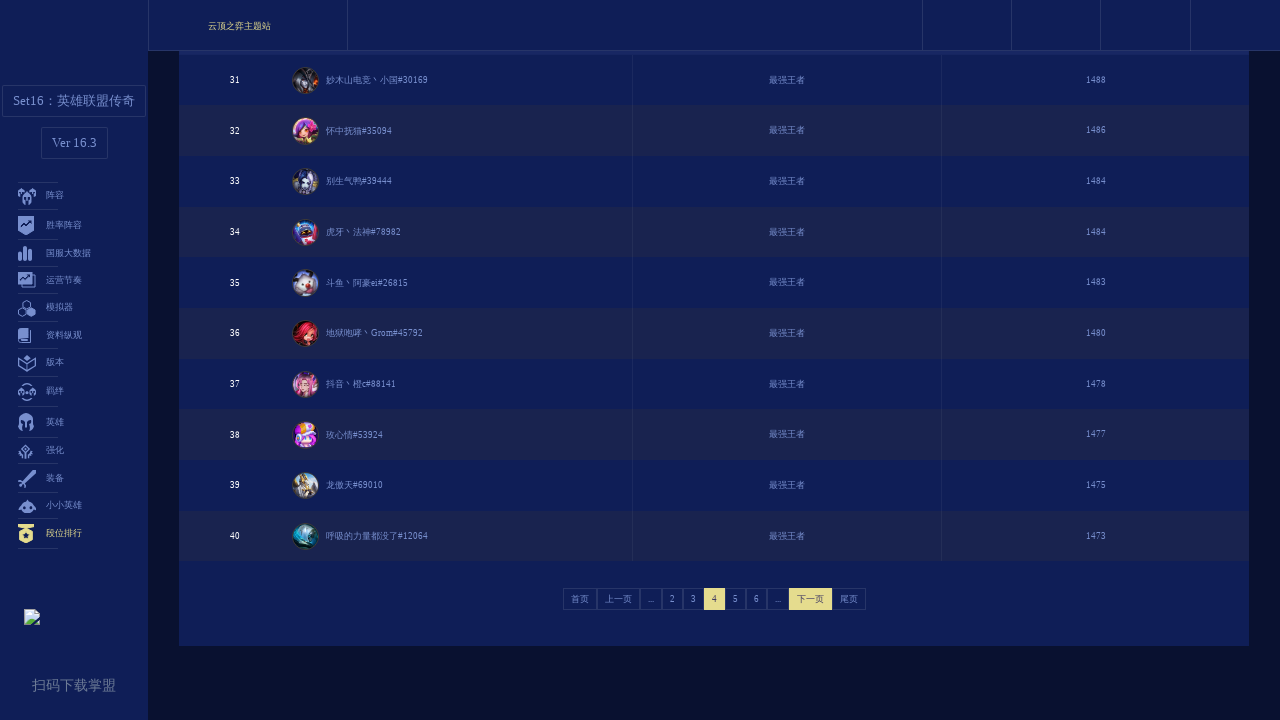

Waited for page transition animation to complete
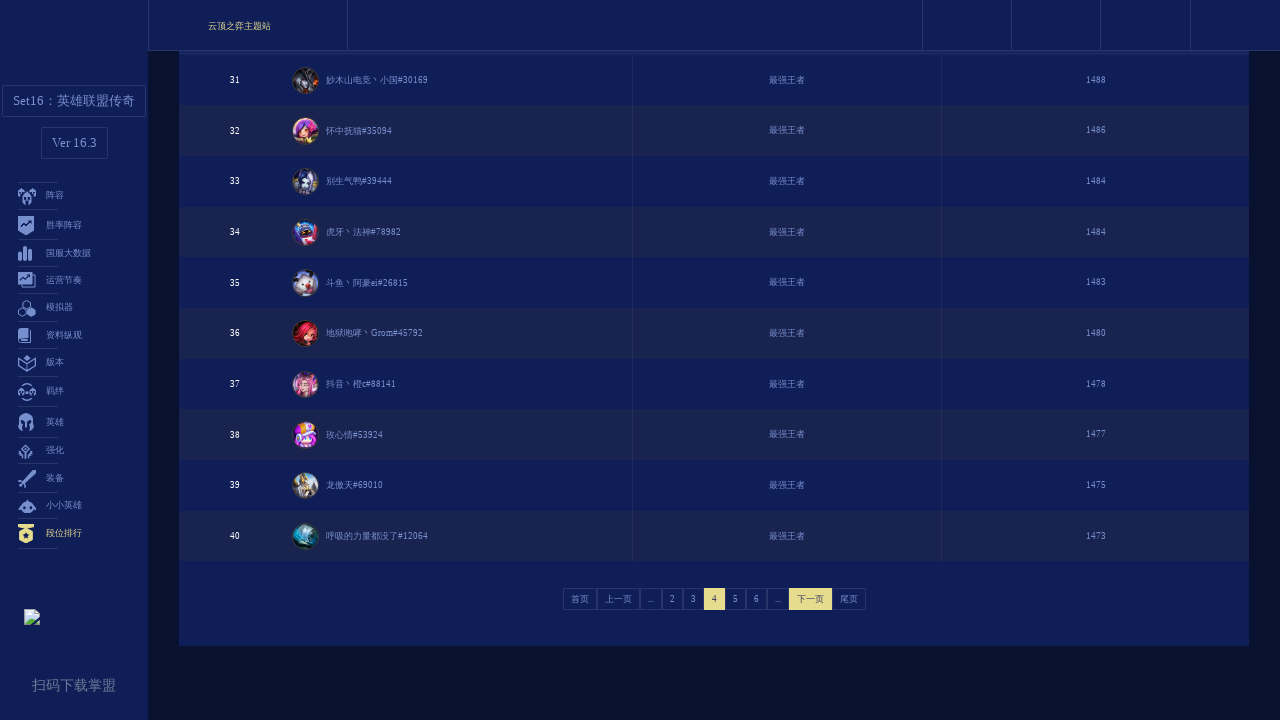

Waited for page 4 ranking content to be visible
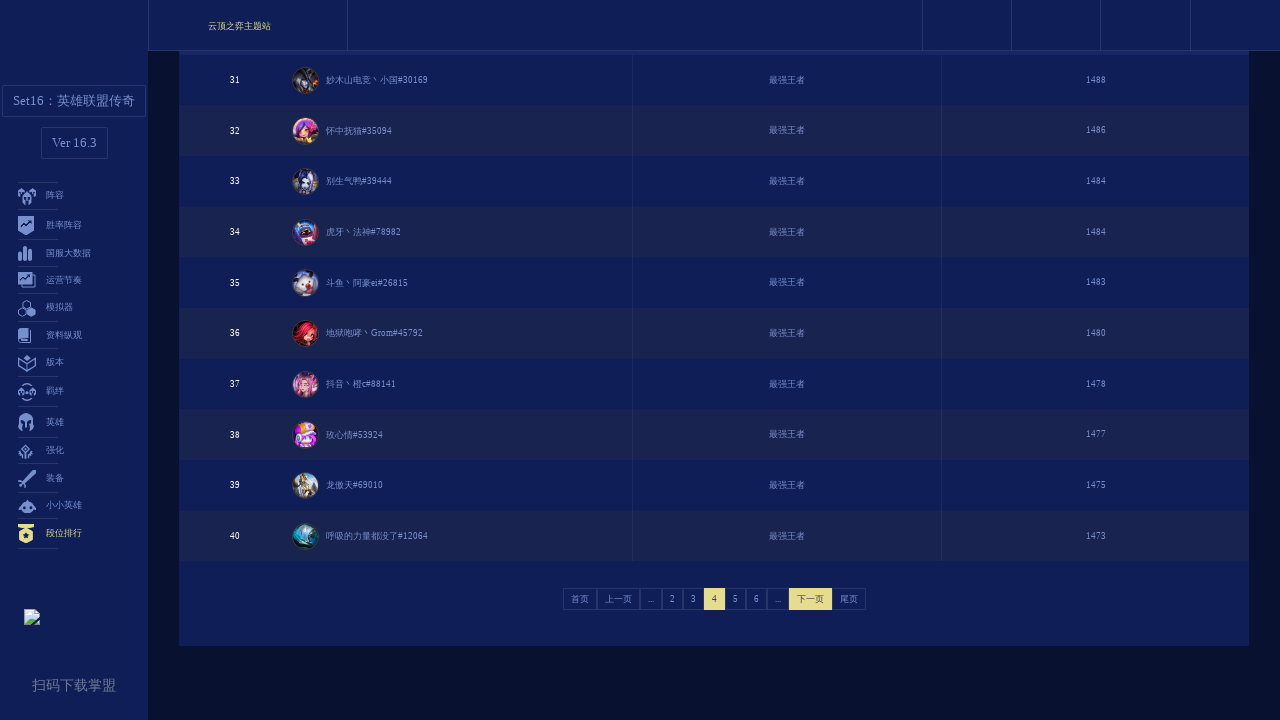

Clicked next page button to navigate to page 5 at (778, 599) on xpath=//*[@id="appMain"]/div[1]/div/div[2]/div[3]/ul/li[9]
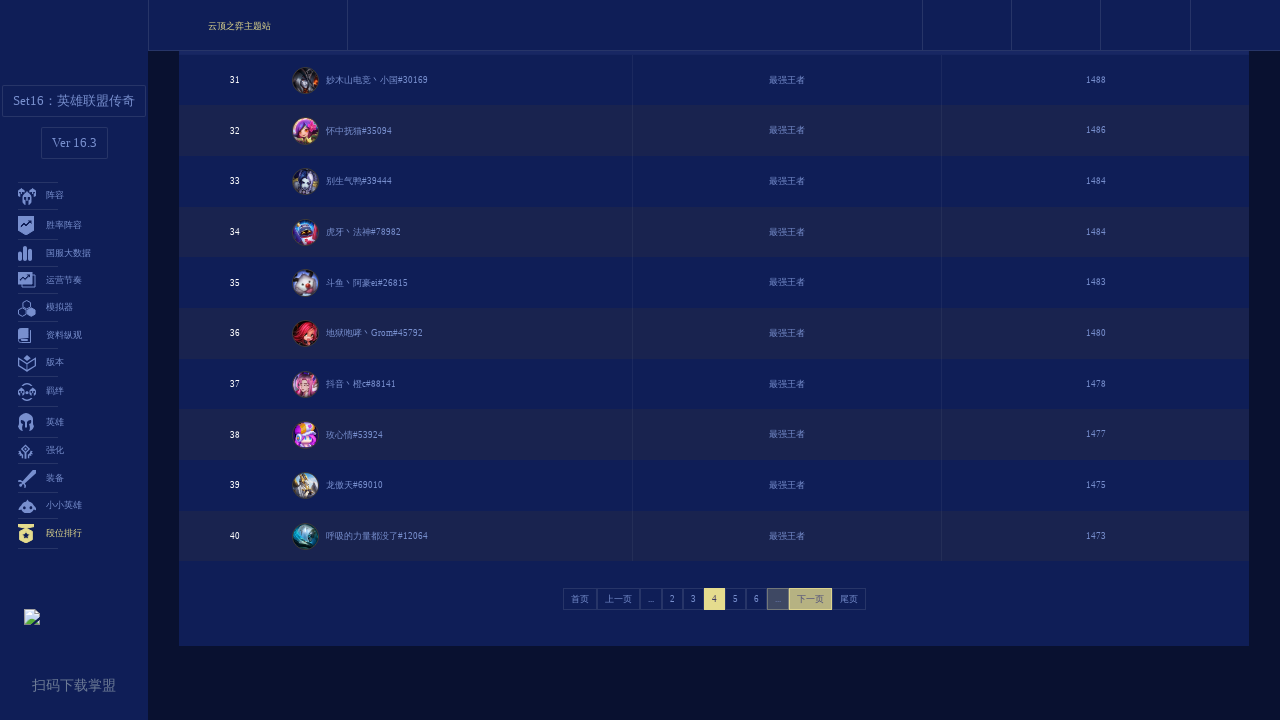

Waited for page transition animation to complete
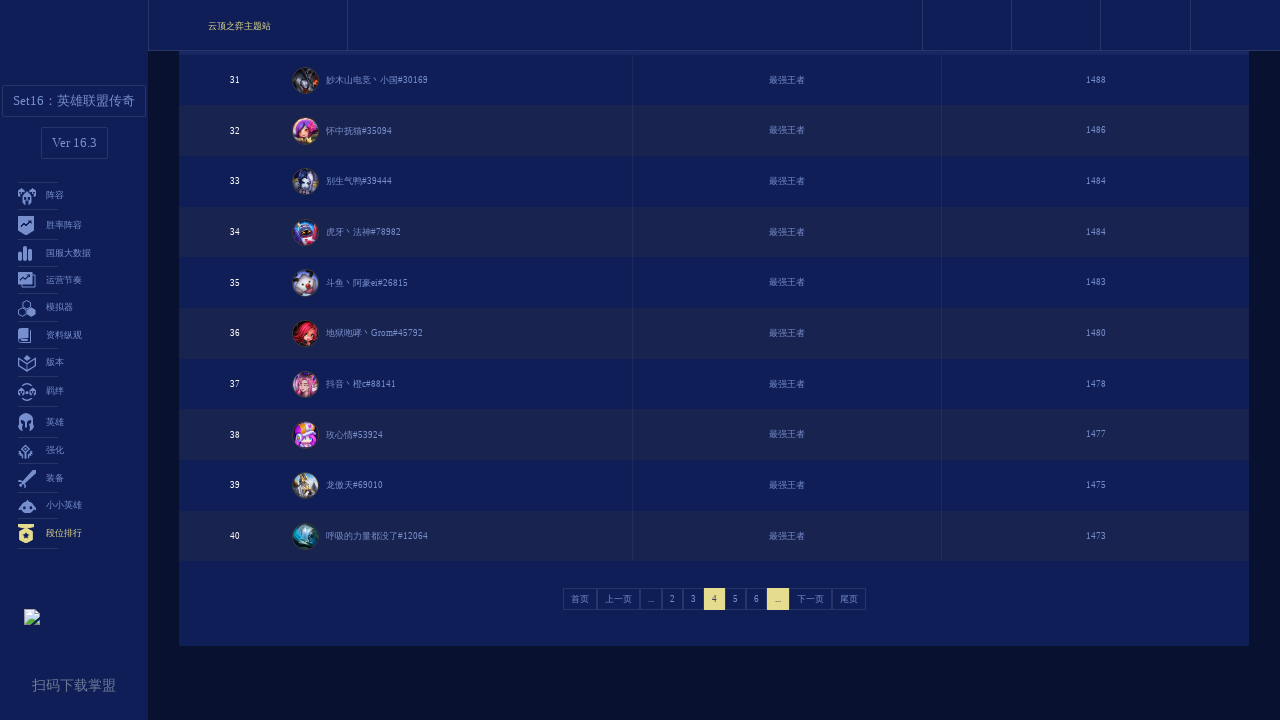

Waited for page 5 ranking content to be visible
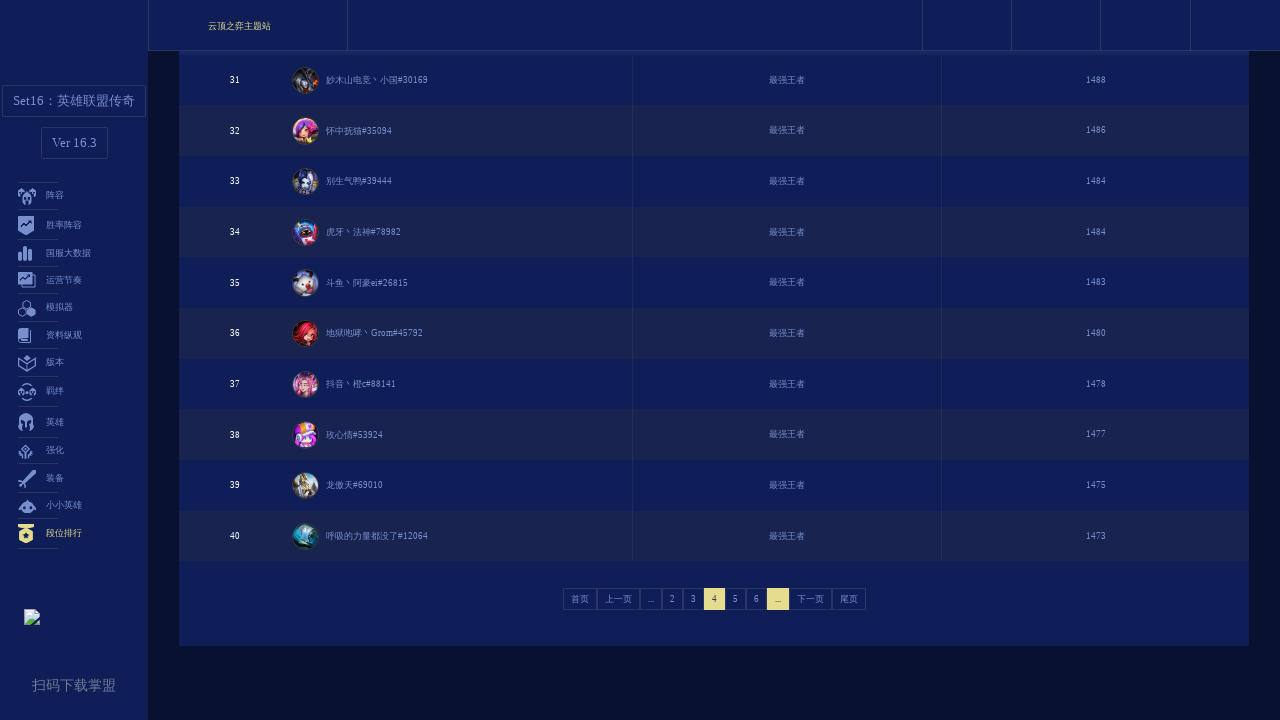

Clicked next page button to navigate to page 6 at (778, 599) on xpath=//*[@id="appMain"]/div[1]/div/div[2]/div[3]/ul/li[9]
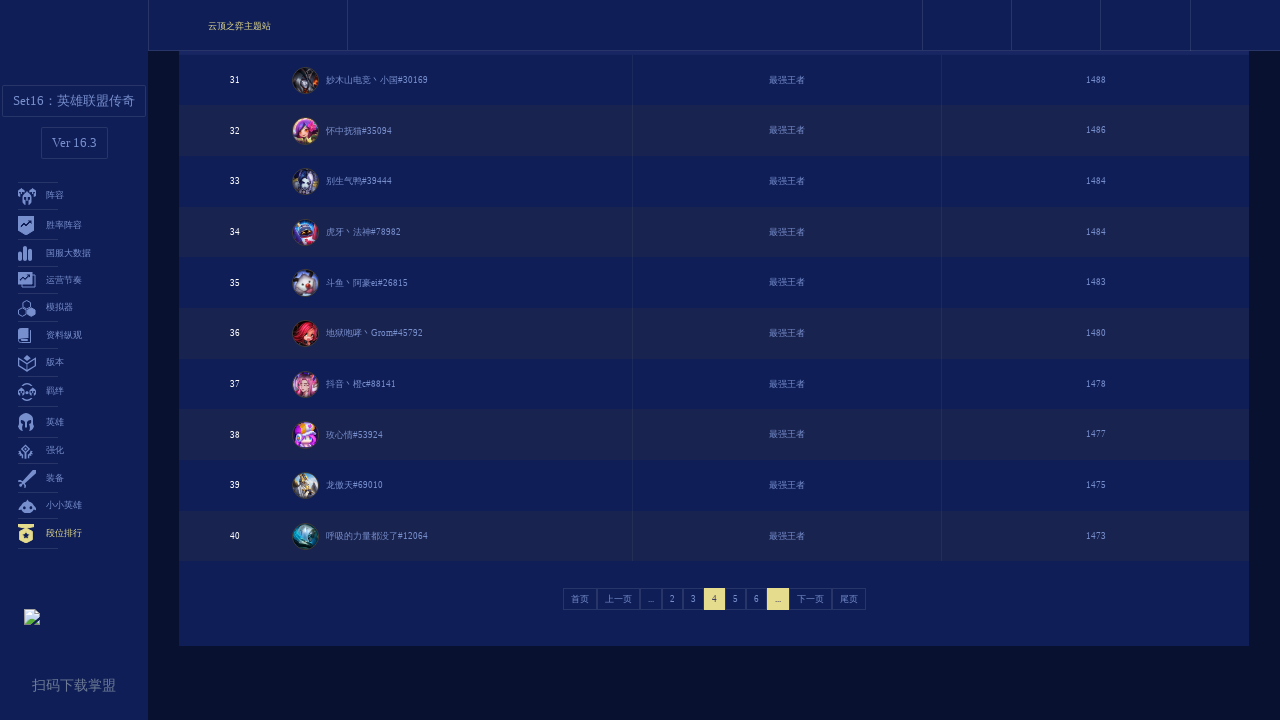

Waited for page transition animation to complete
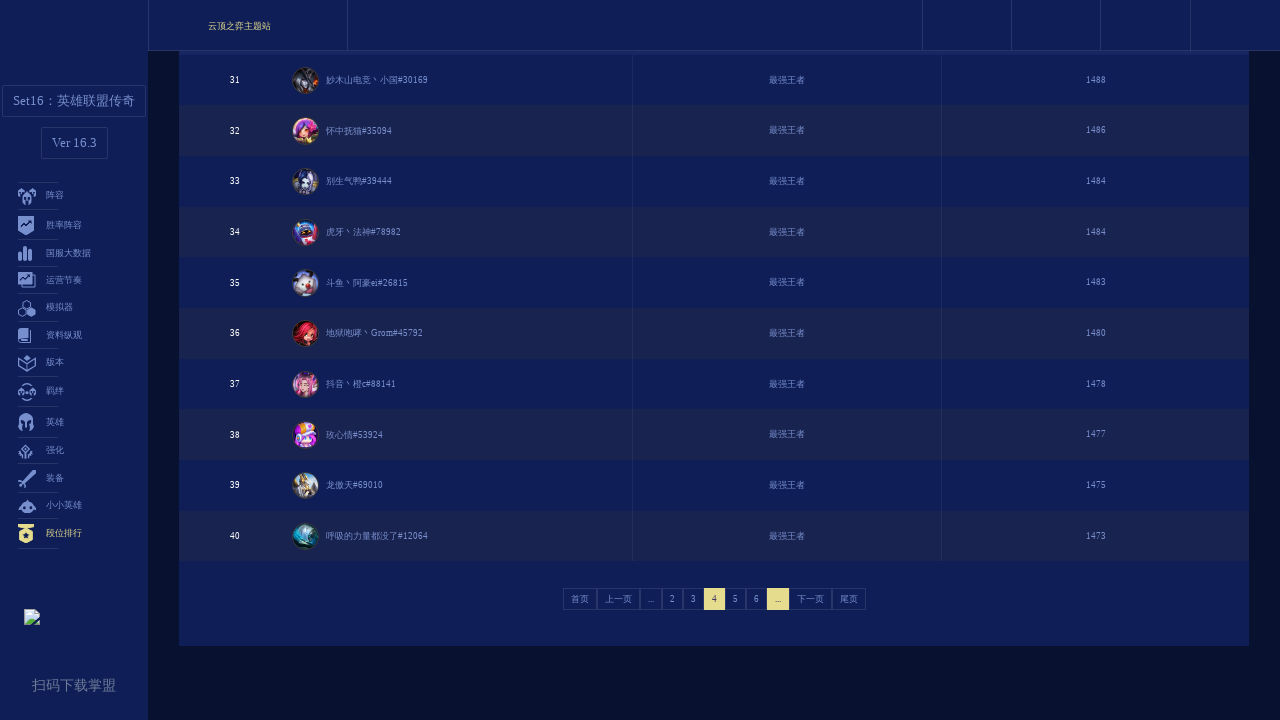

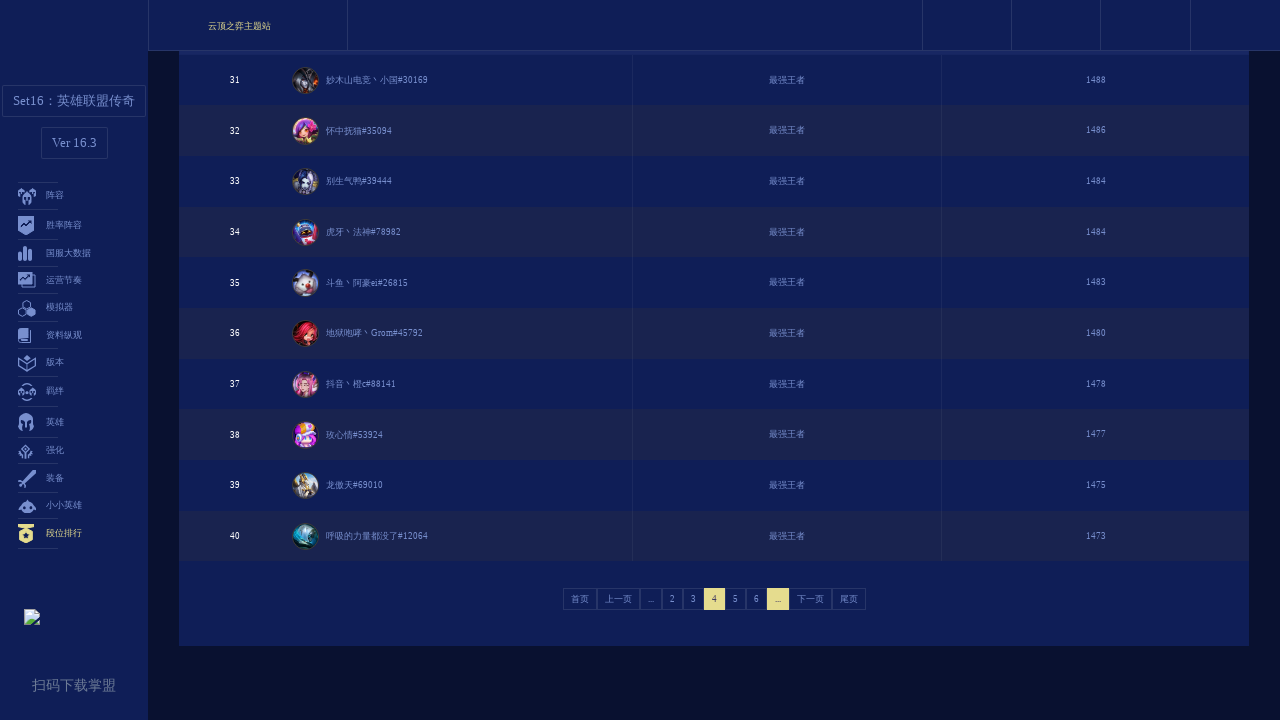